Tests the autocomplete functionality by typing a partial country name and selecting a matching option from the dropdown suggestions

Starting URL: https://rahulshettyacademy.com/AutomationPractice/

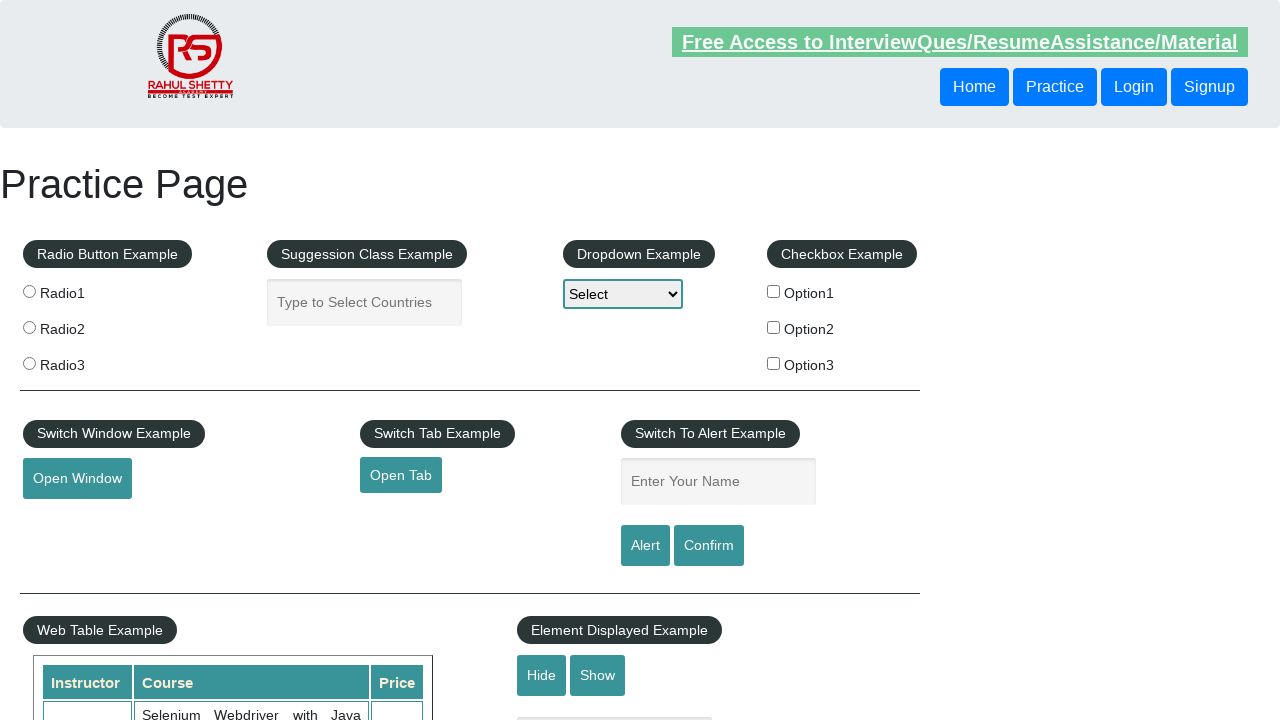

Filled autocomplete field with 'in' to trigger suggestions on #autocomplete
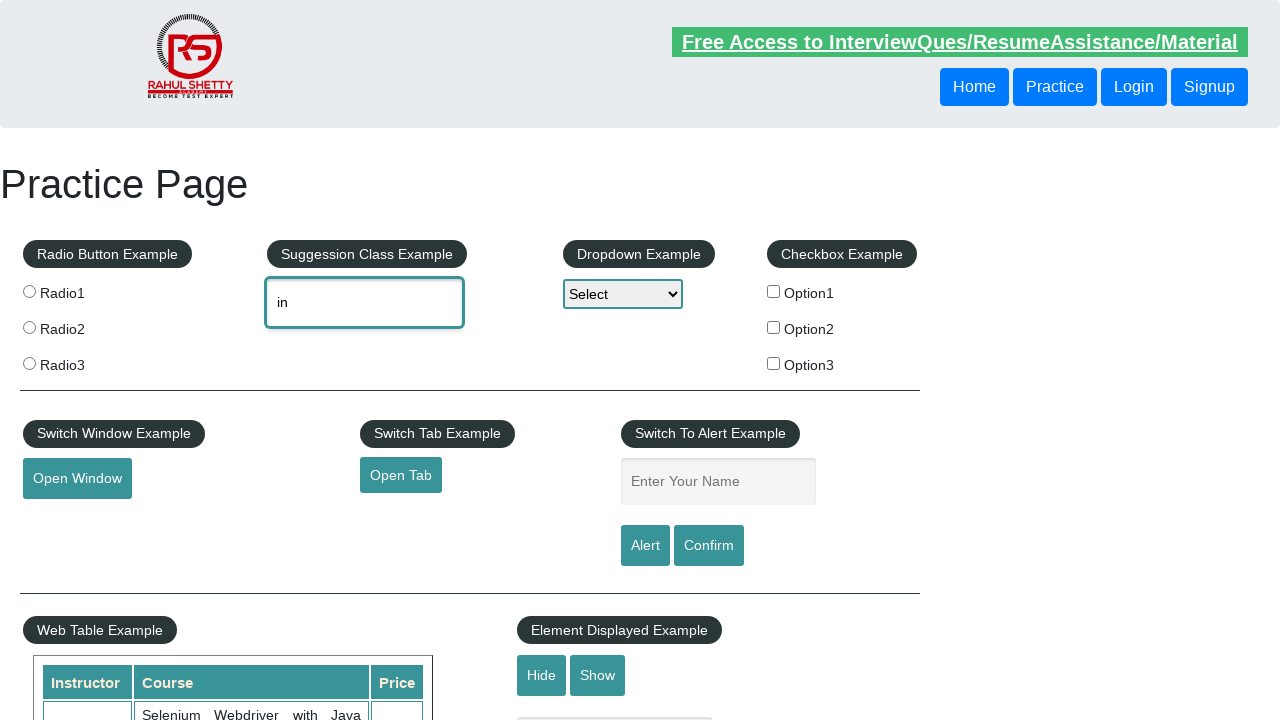

Autocomplete suggestions dropdown appeared
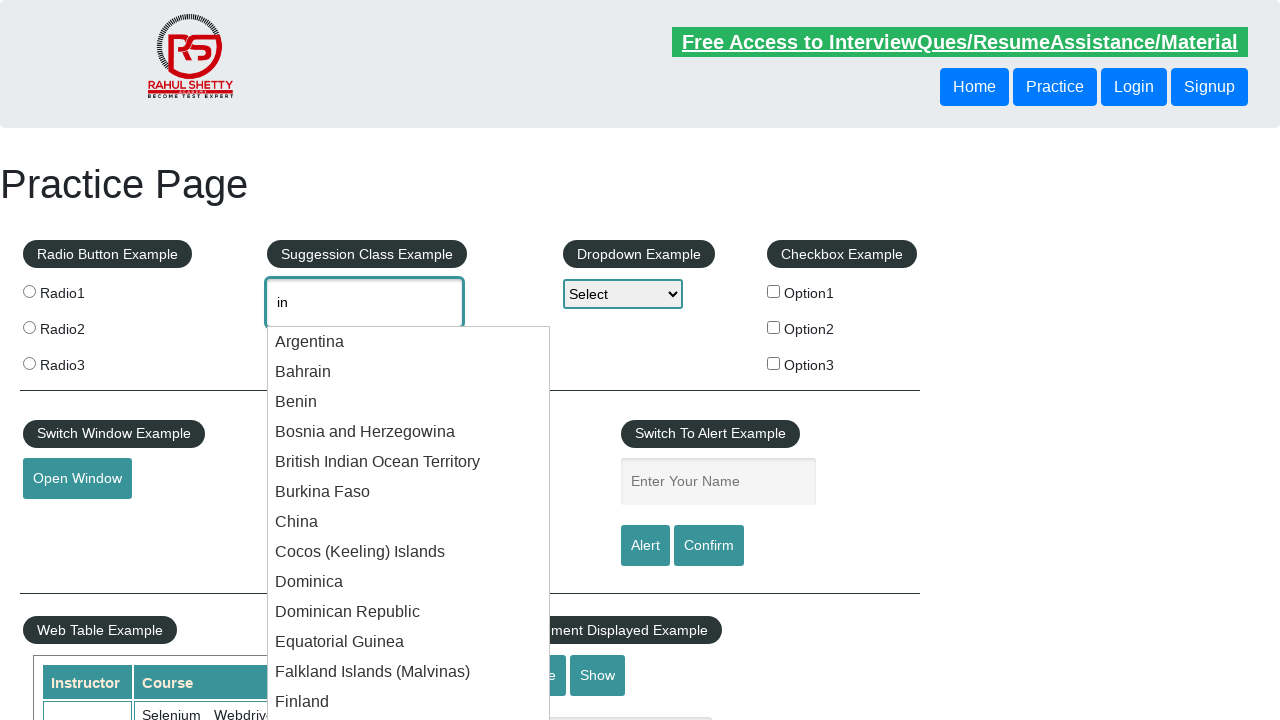

Selected autocomplete suggestion: India at (409, 361) on xpath=//*[@id='ui-id-1']/li >> nth=15
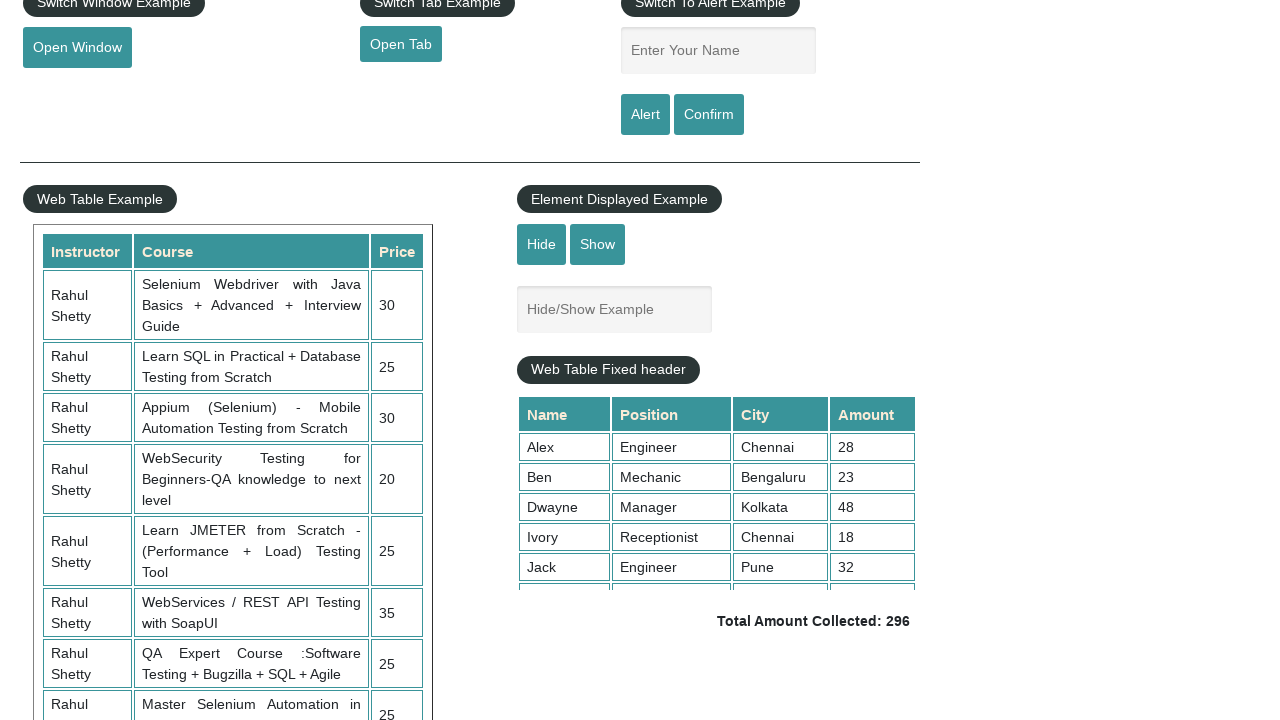

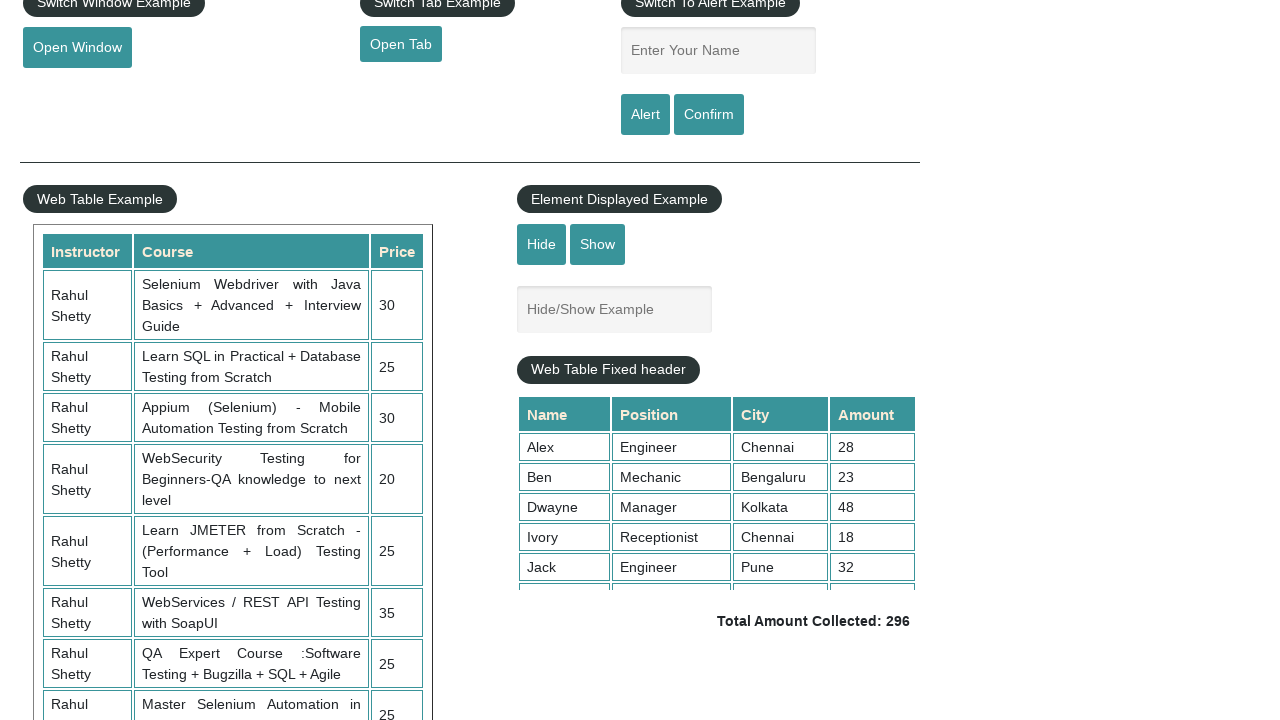